Tests navigation to Fan Store section by clicking on the Fanstore image

Starting URL: https://soccerzone.com/

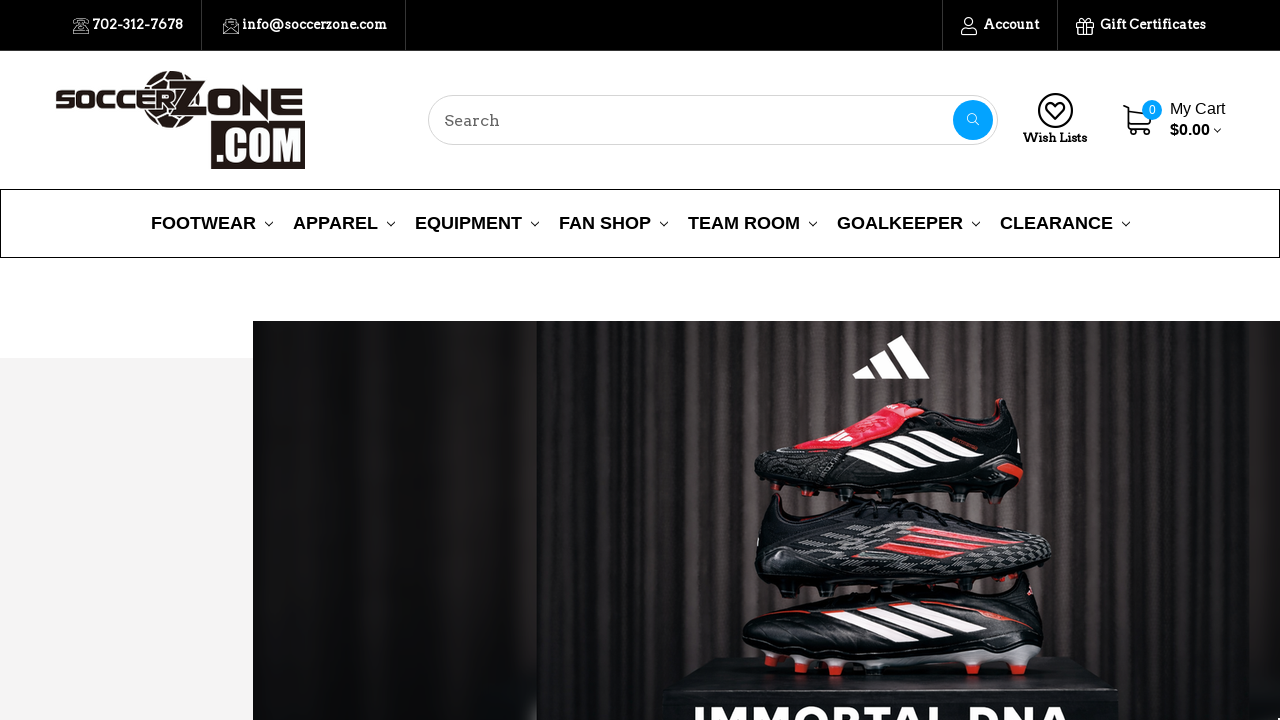

Clicked on the Fanstore image to navigate to Fan Store section at (640, 360) on img[src='images/stencil/original/image-manager/fanstore.png']
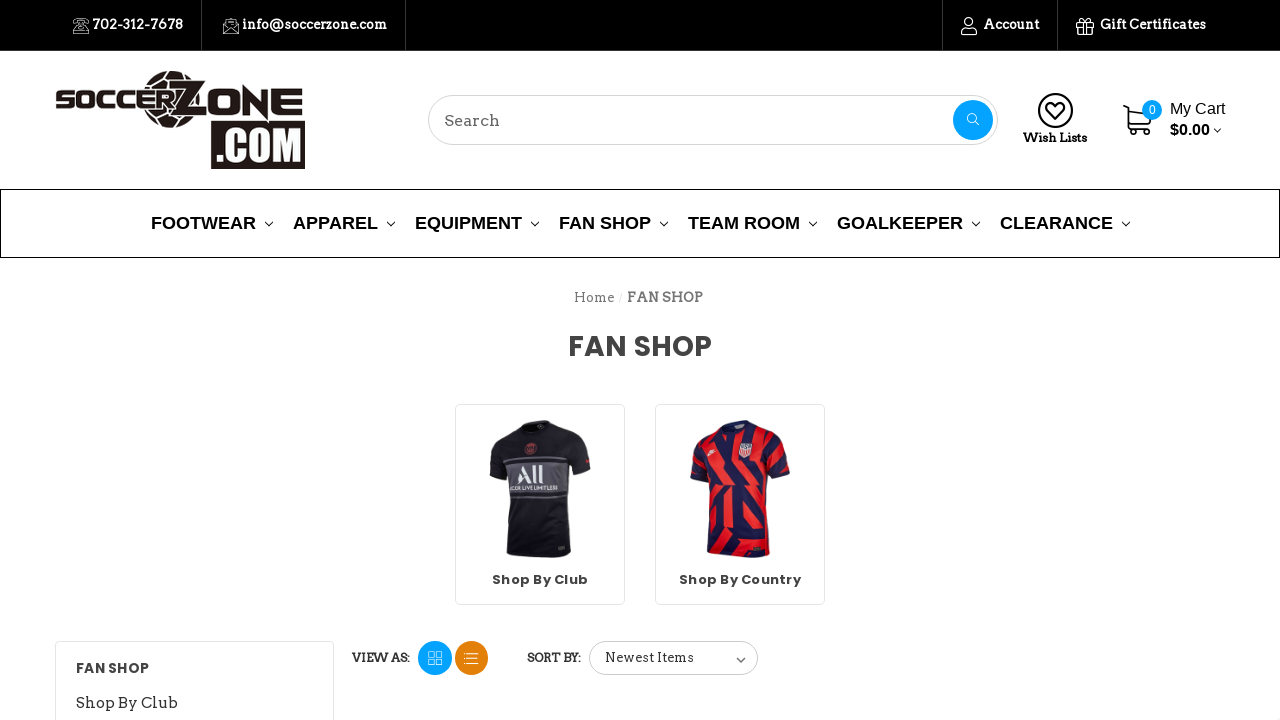

Fan Store page loaded successfully
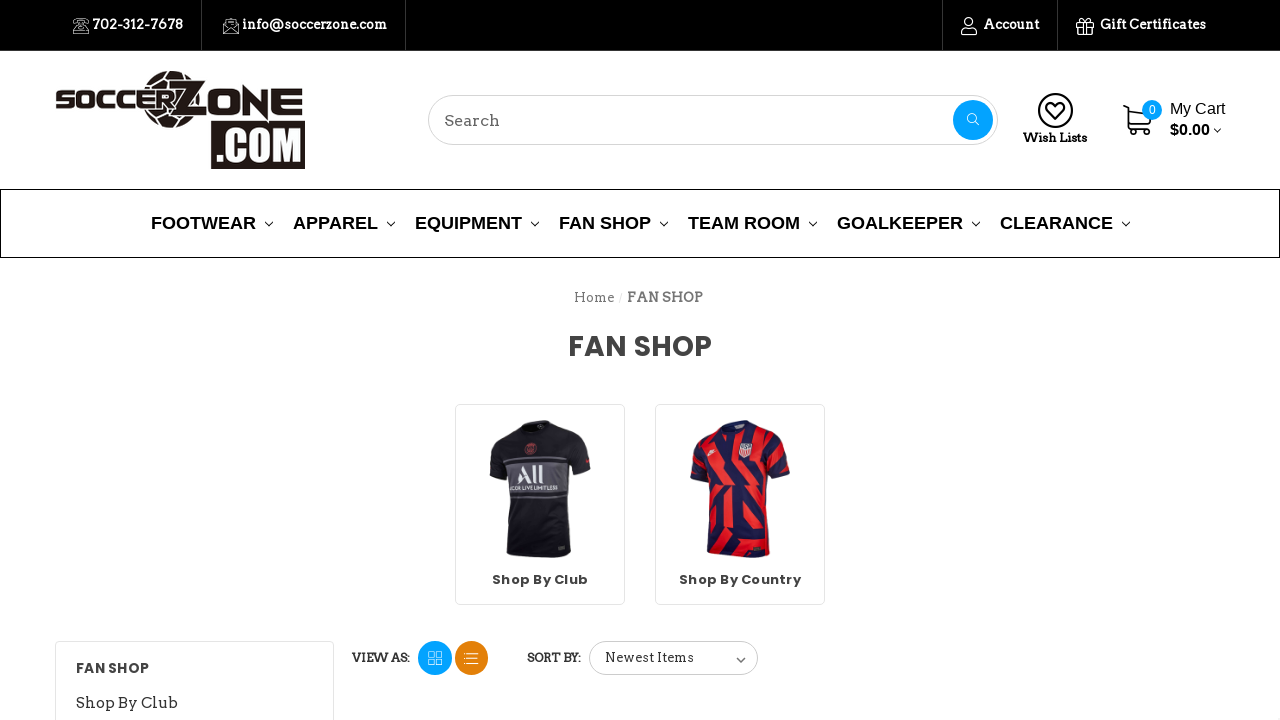

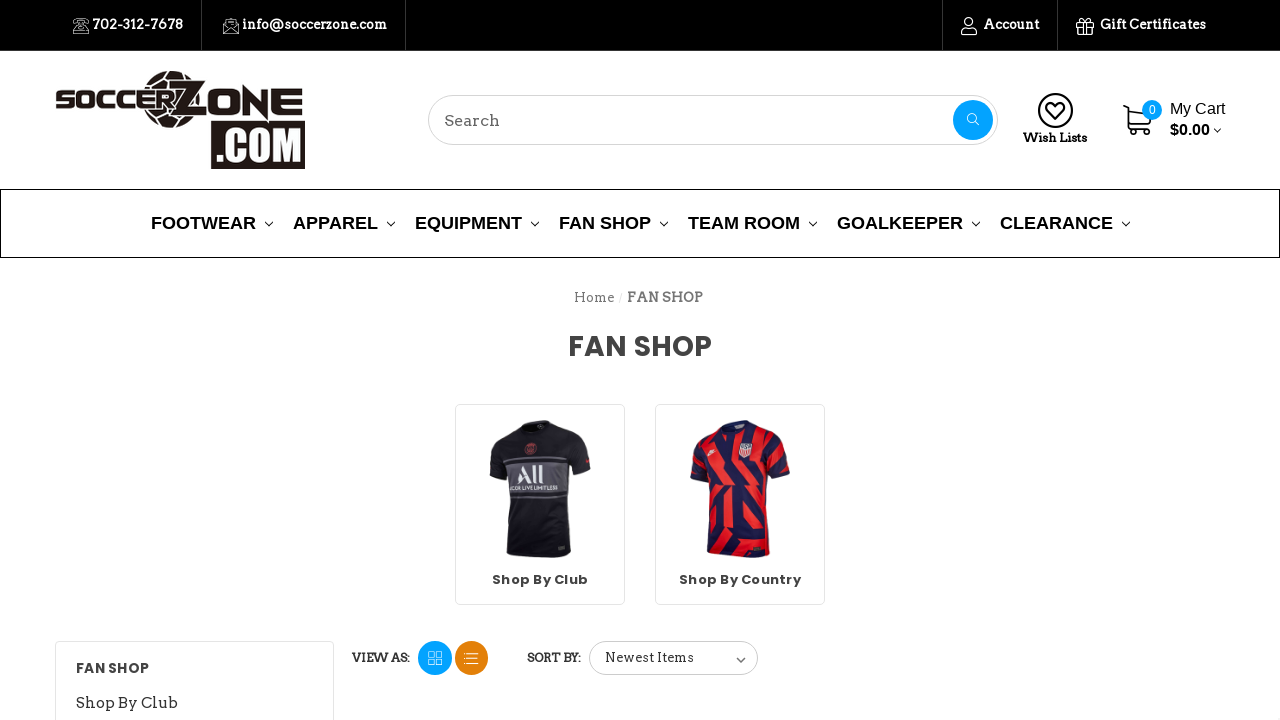